Tests radio button functionality by finding all radio buttons on the page and clicking the third one

Starting URL: https://formy-project.herokuapp.com/radiobutton

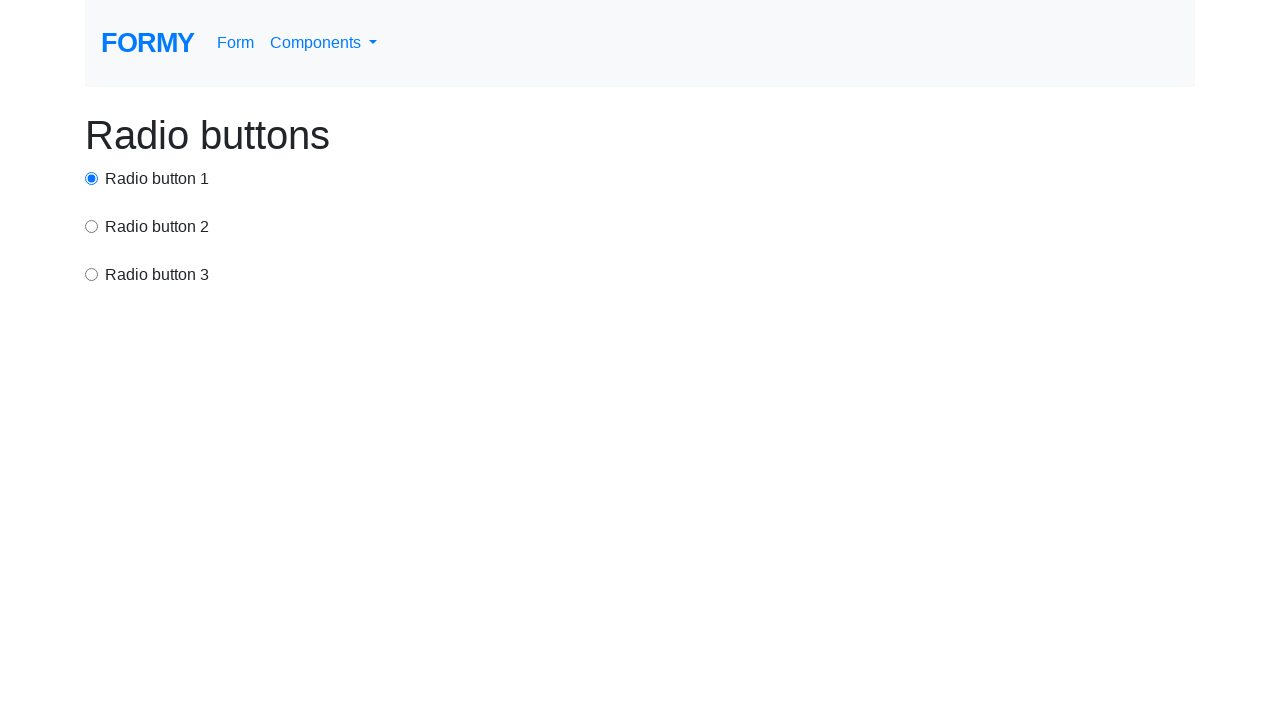

Found all radio buttons on the page
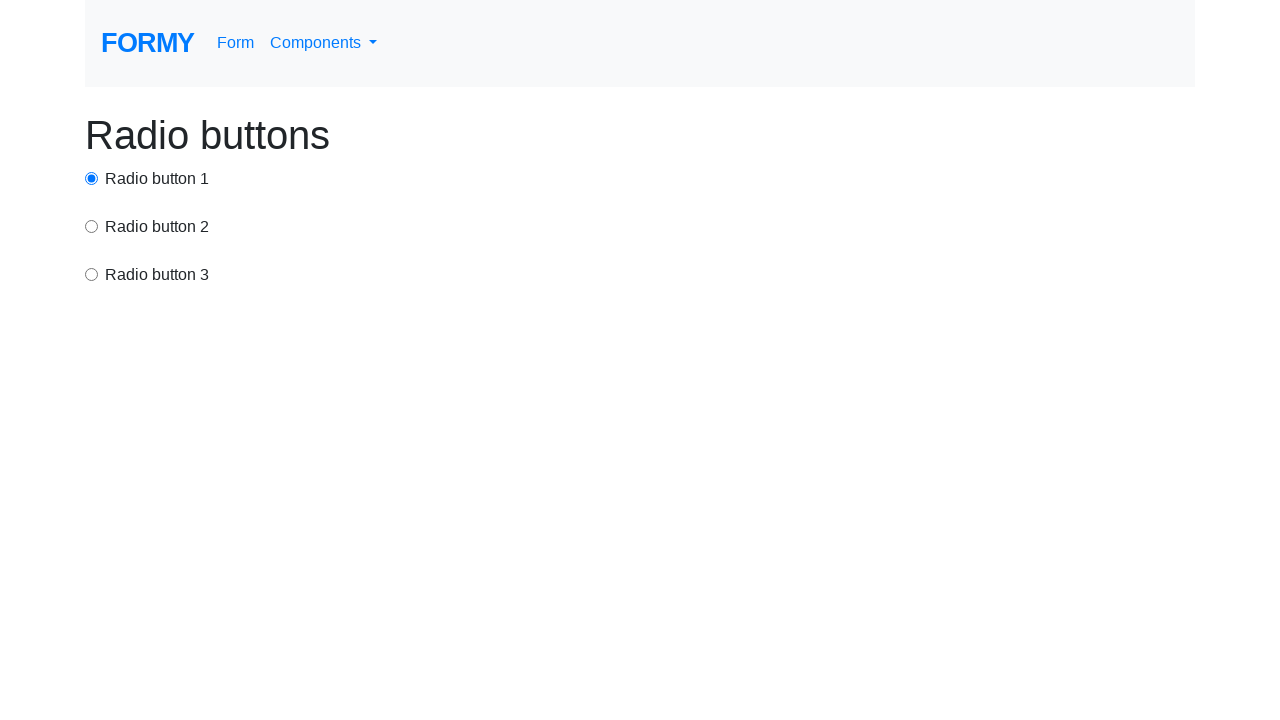

Clicked the third radio button at (92, 274) on div.form-check input >> nth=2
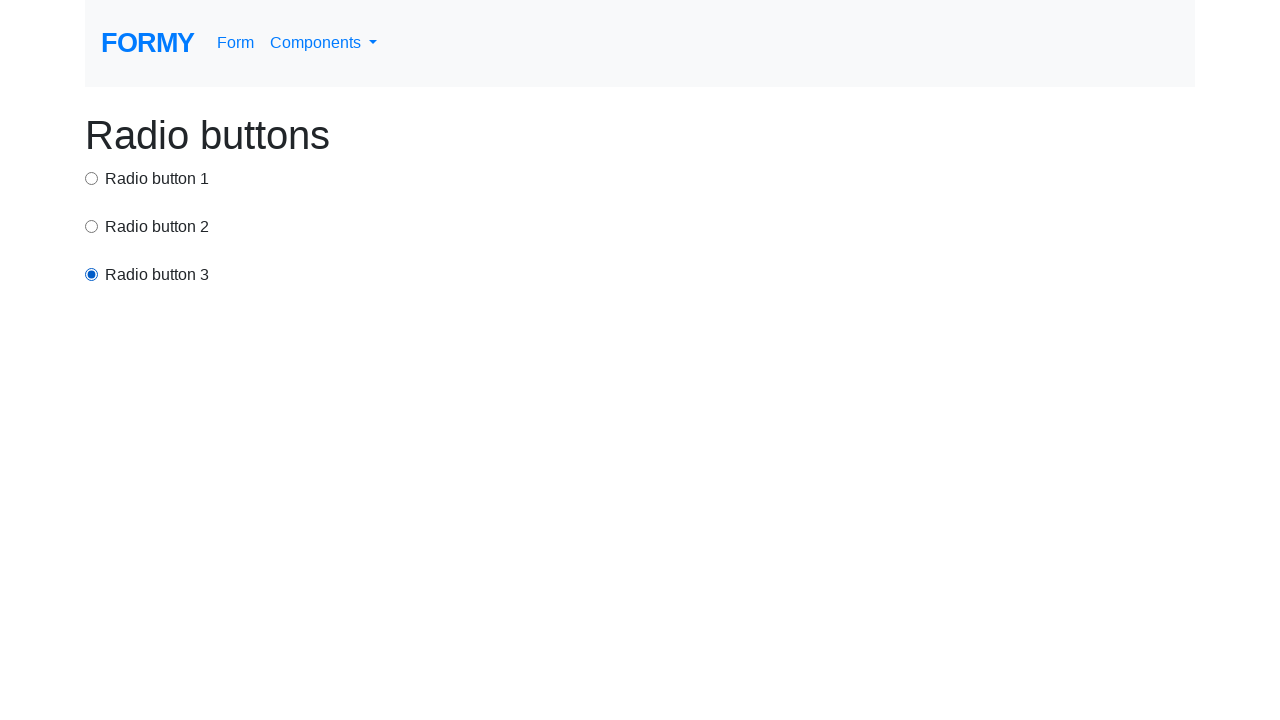

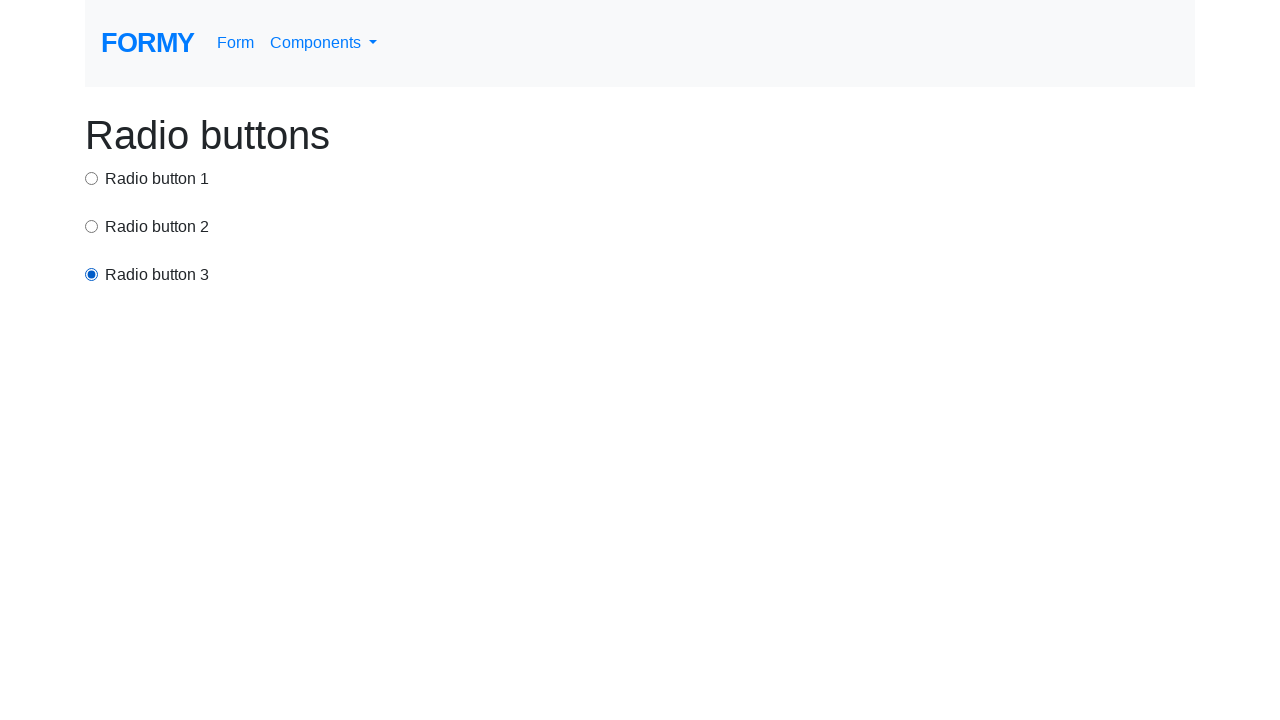